Tests an e-commerce vegetable shopping flow by adding specific products (Cucumber, Beetroot, Brocolli, Mushroom) to cart, proceeding to checkout, and applying a promo code

Starting URL: https://rahulshettyacademy.com/seleniumPractise/#/

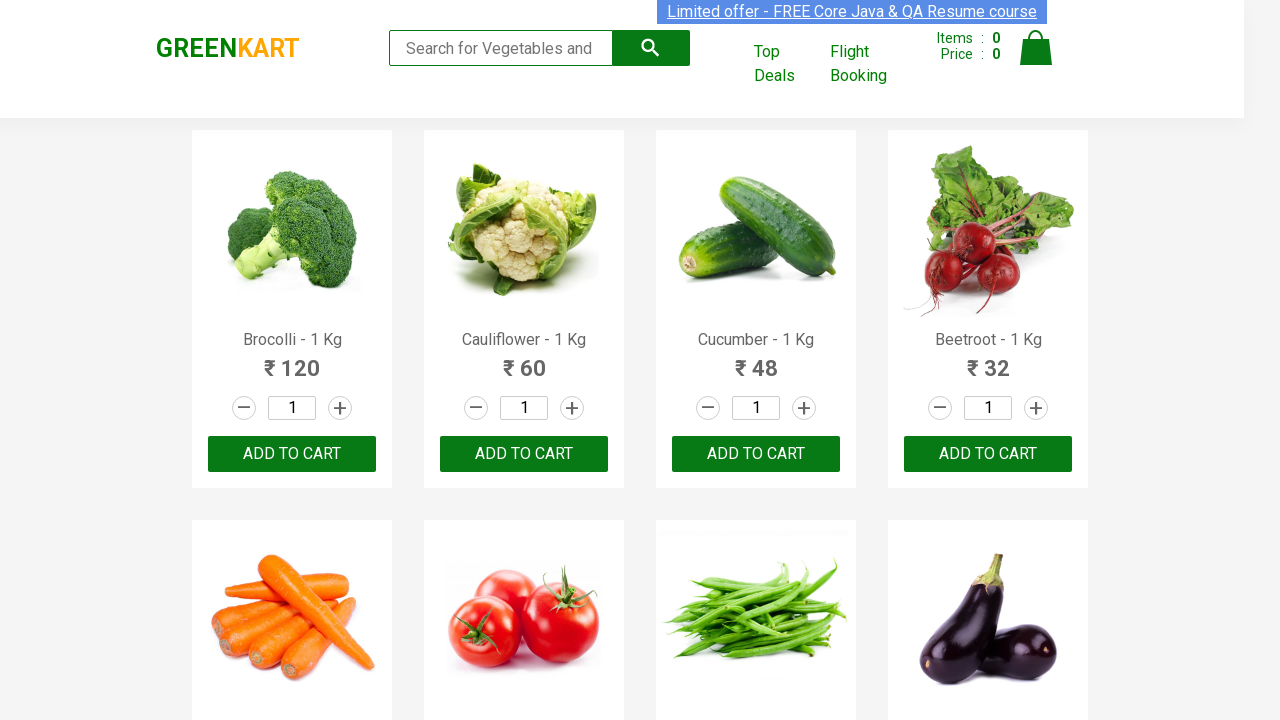

Waited for products to load on vegetable shopping page
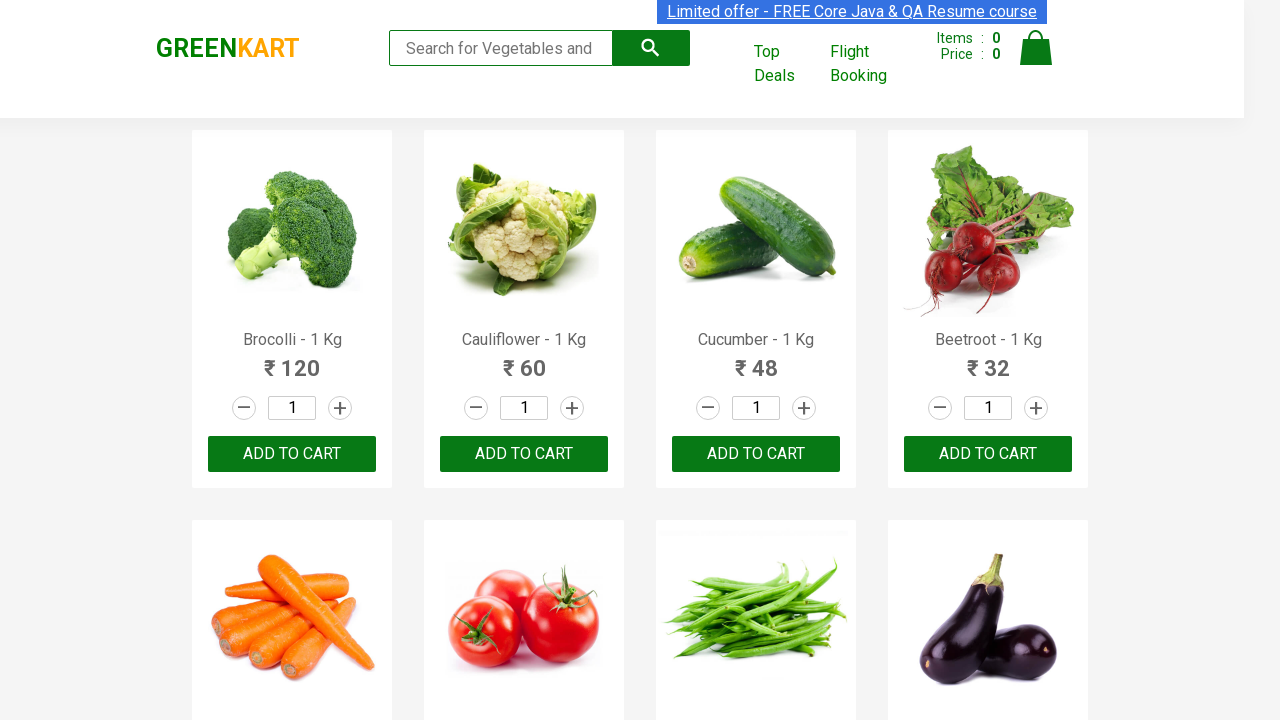

Retrieved all product elements from the page
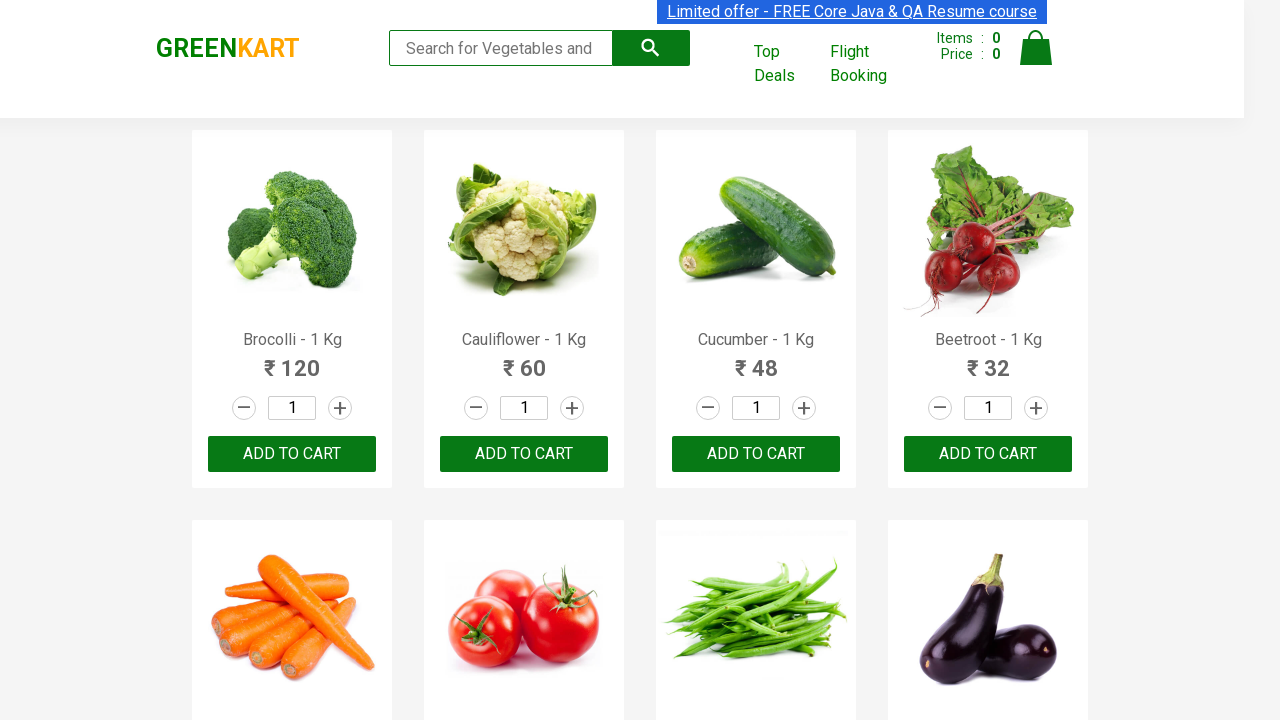

Retrieved product text content: Brocolli - 1 Kg
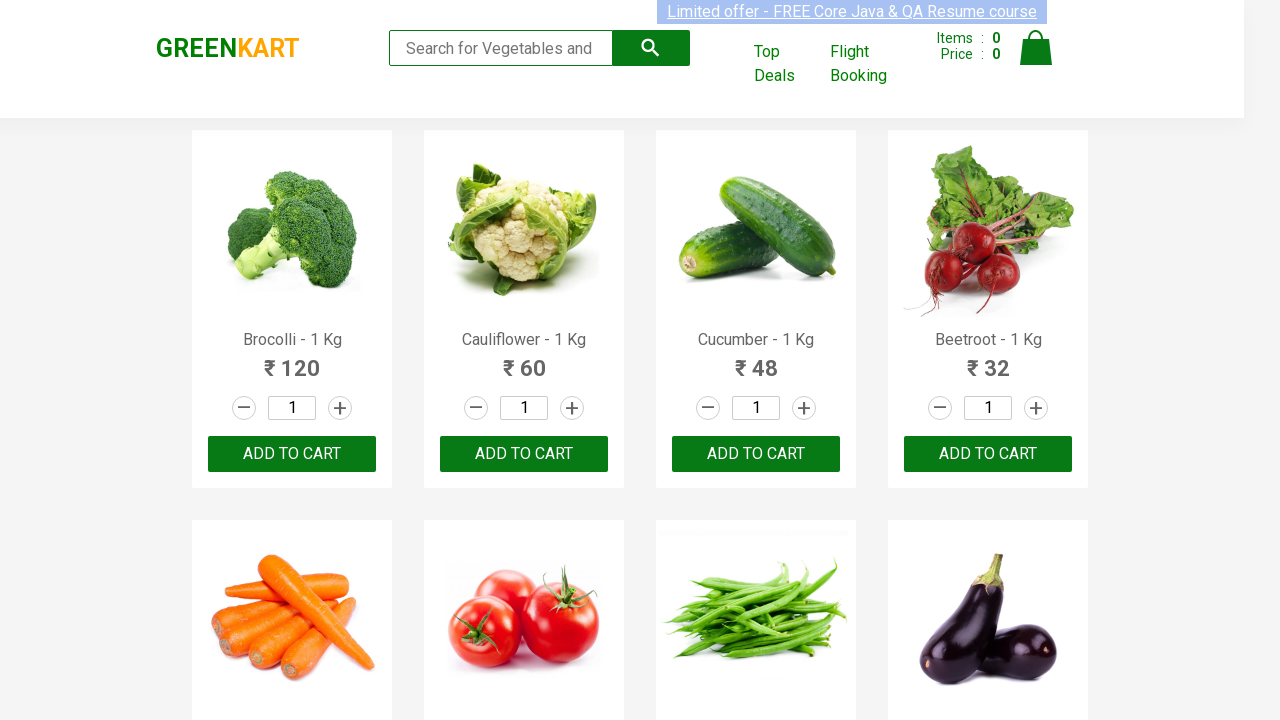

Retrieved add buttons for product: Brocolli
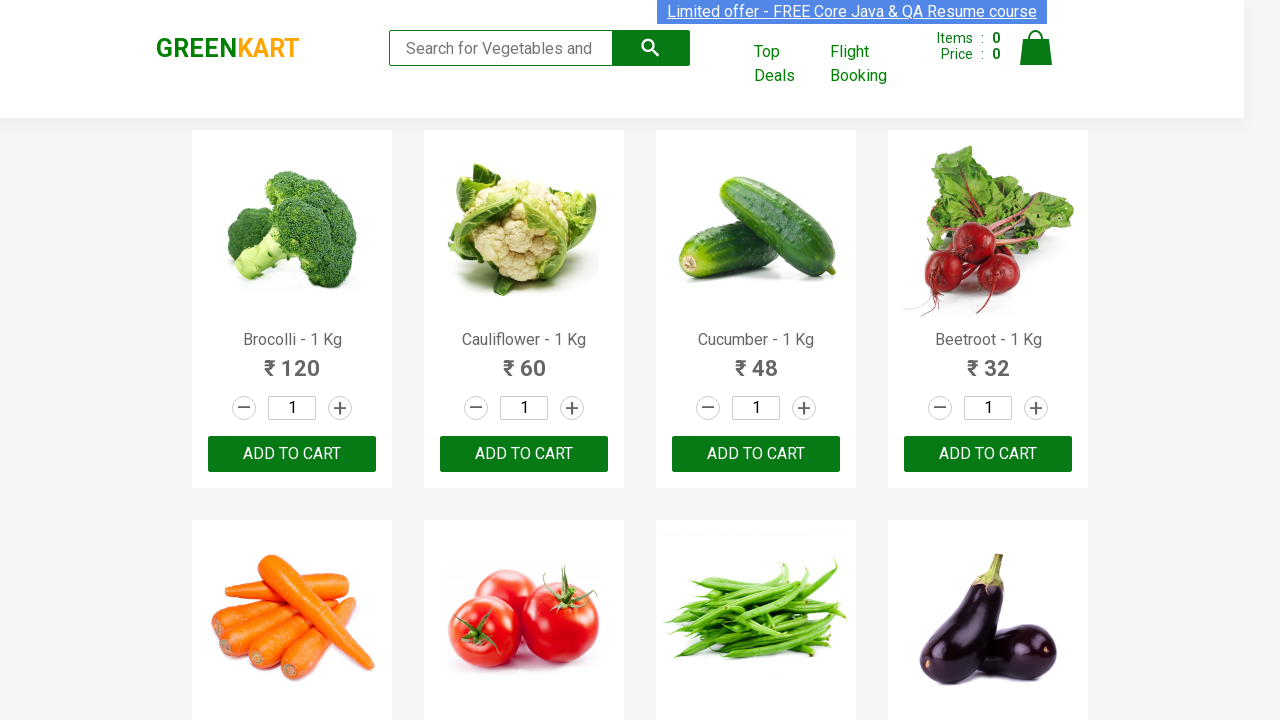

Added Brocolli to cart at (292, 454) on xpath=//div[@class='product-action']//button >> nth=0
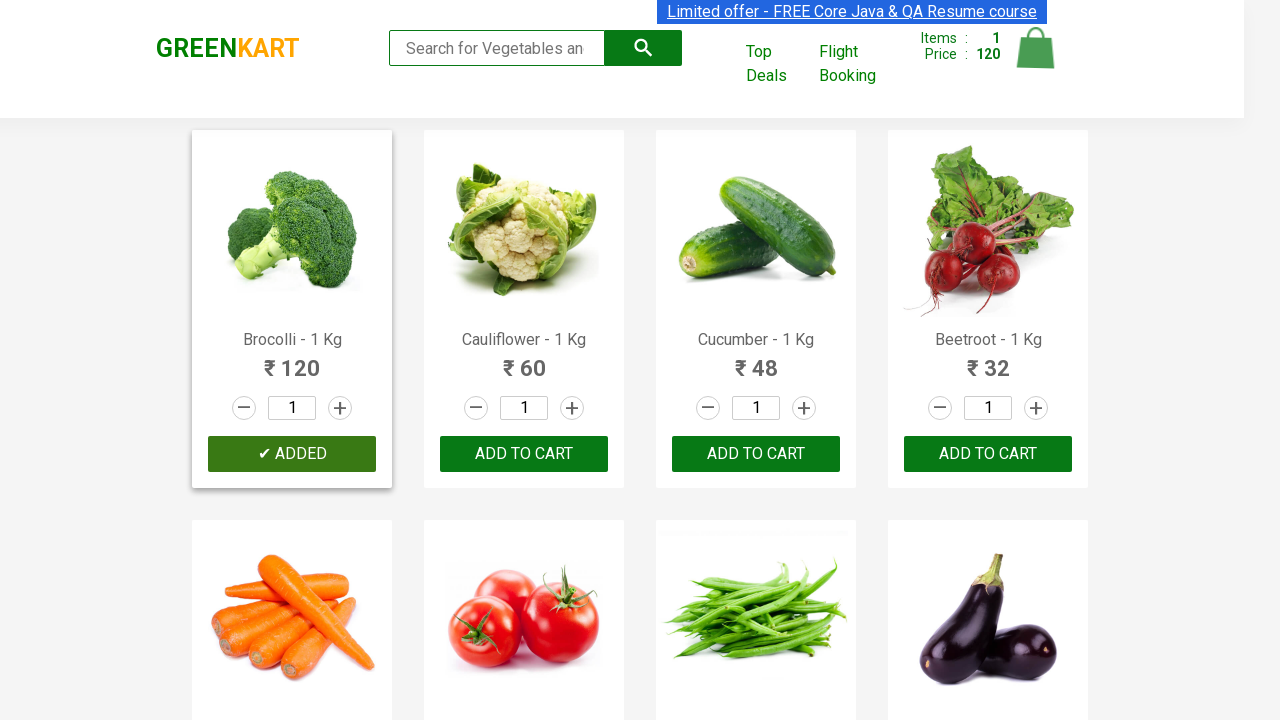

Retrieved product text content: Brocolli - 1 Kg
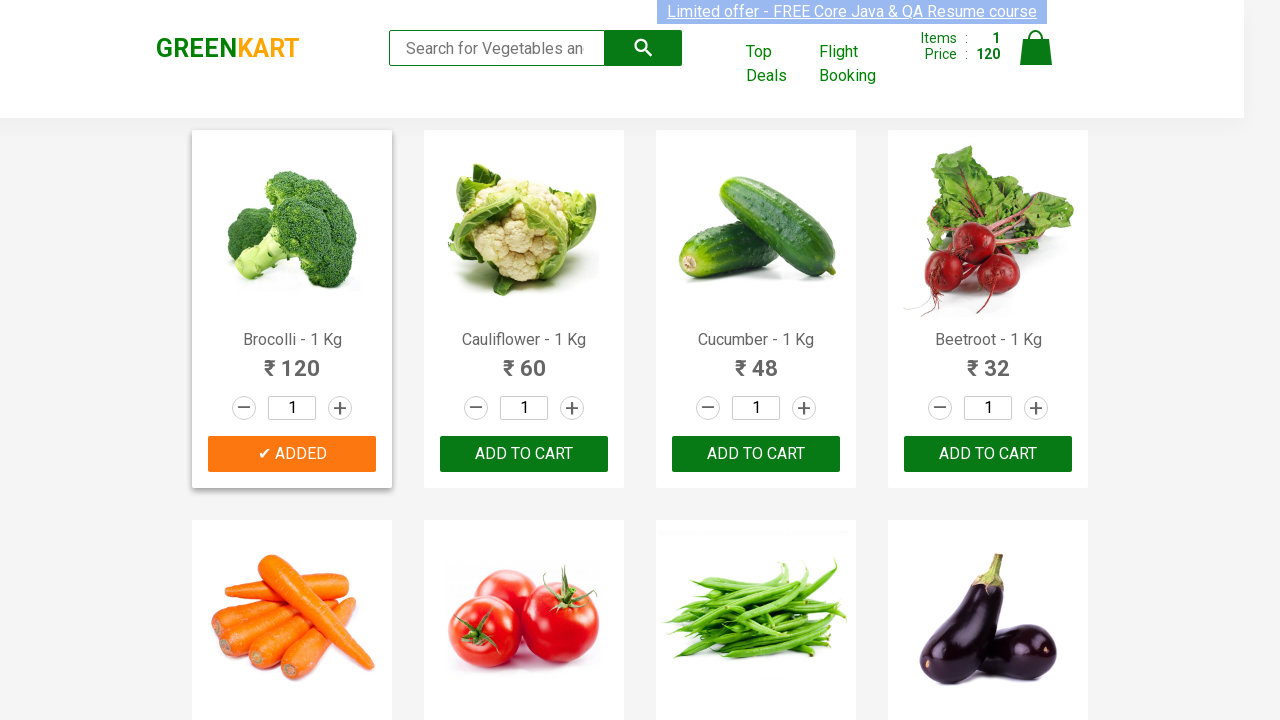

Retrieved add buttons for product: Brocolli
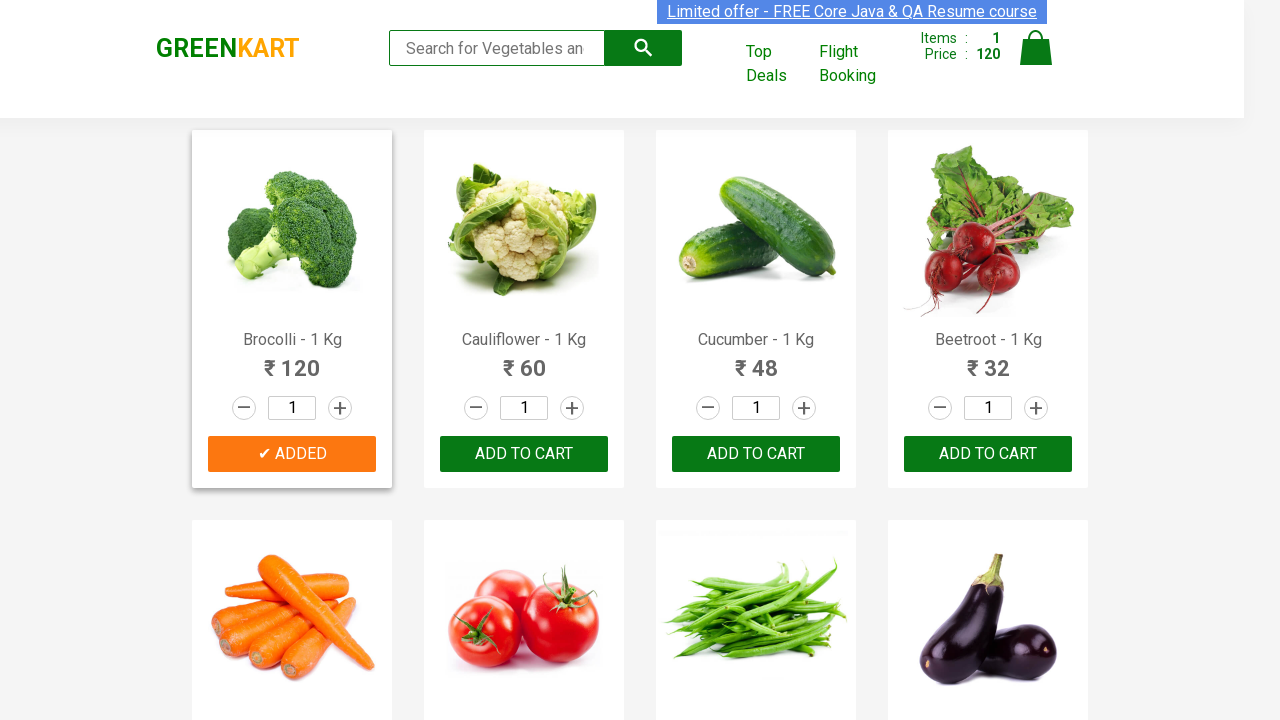

Added Brocolli to cart at (524, 454) on xpath=//div[@class='product-action']//button >> nth=1
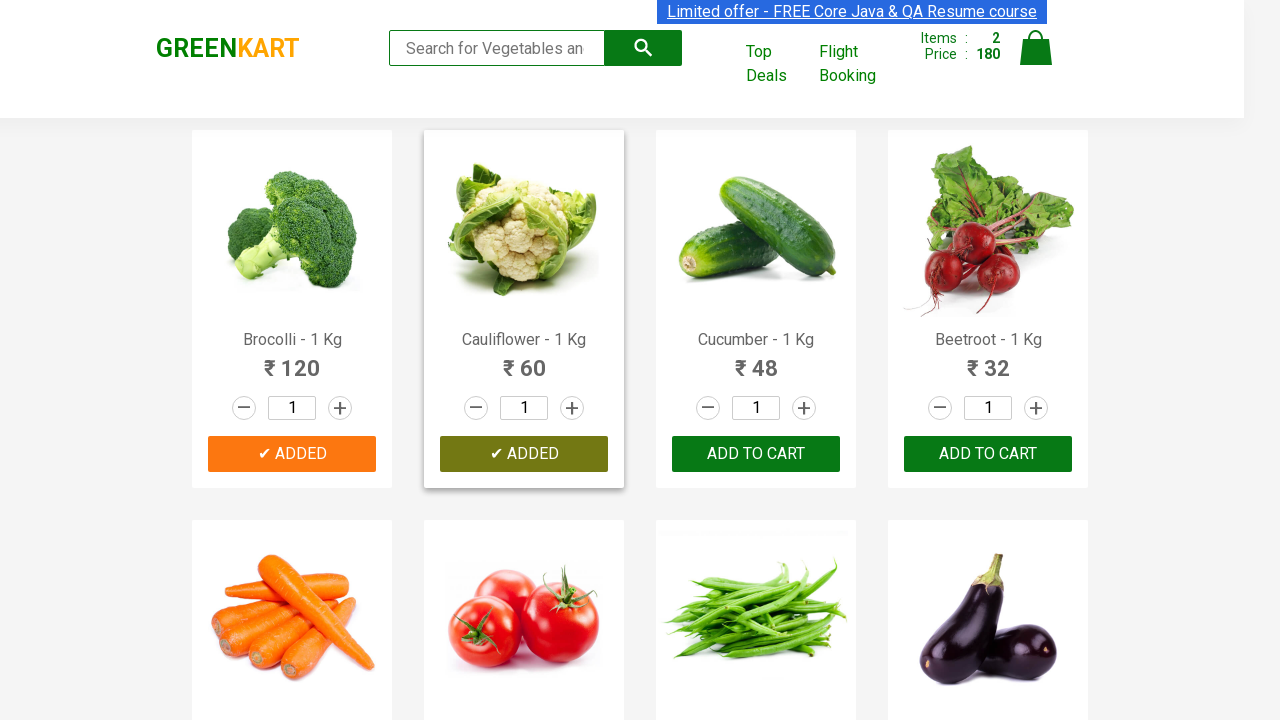

Retrieved product text content: Brocolli - 1 Kg
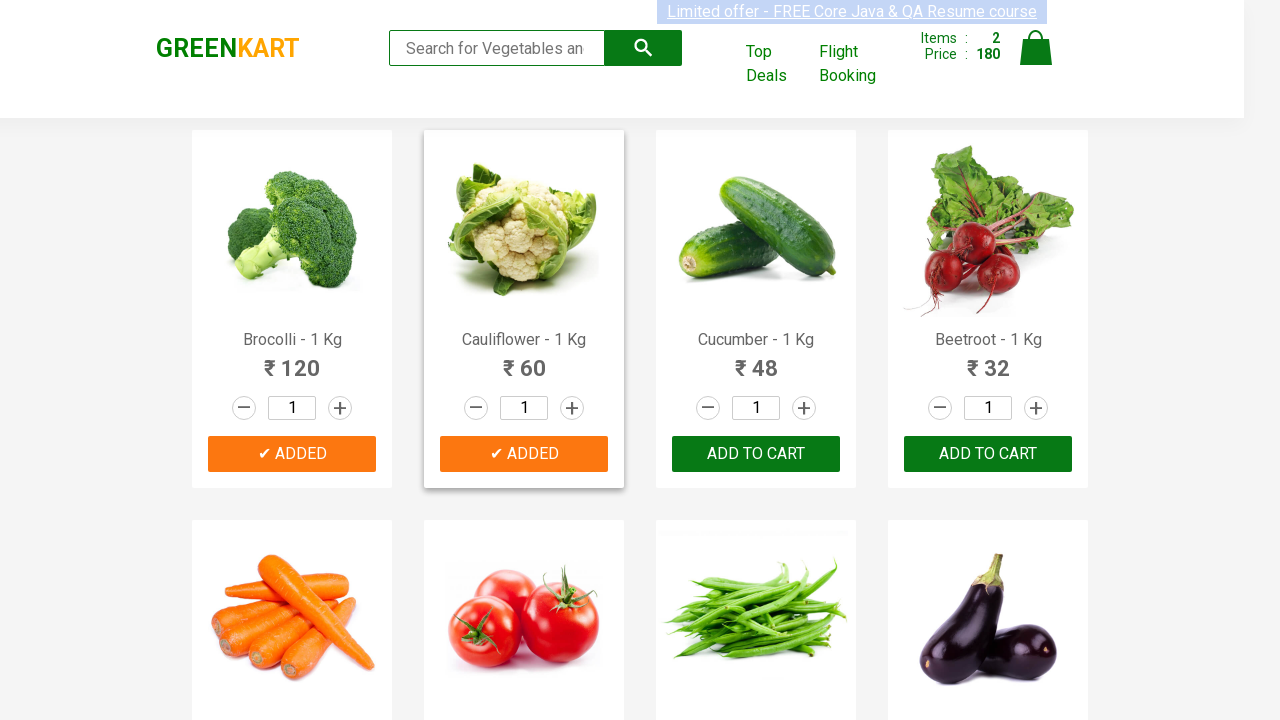

Retrieved add buttons for product: Brocolli
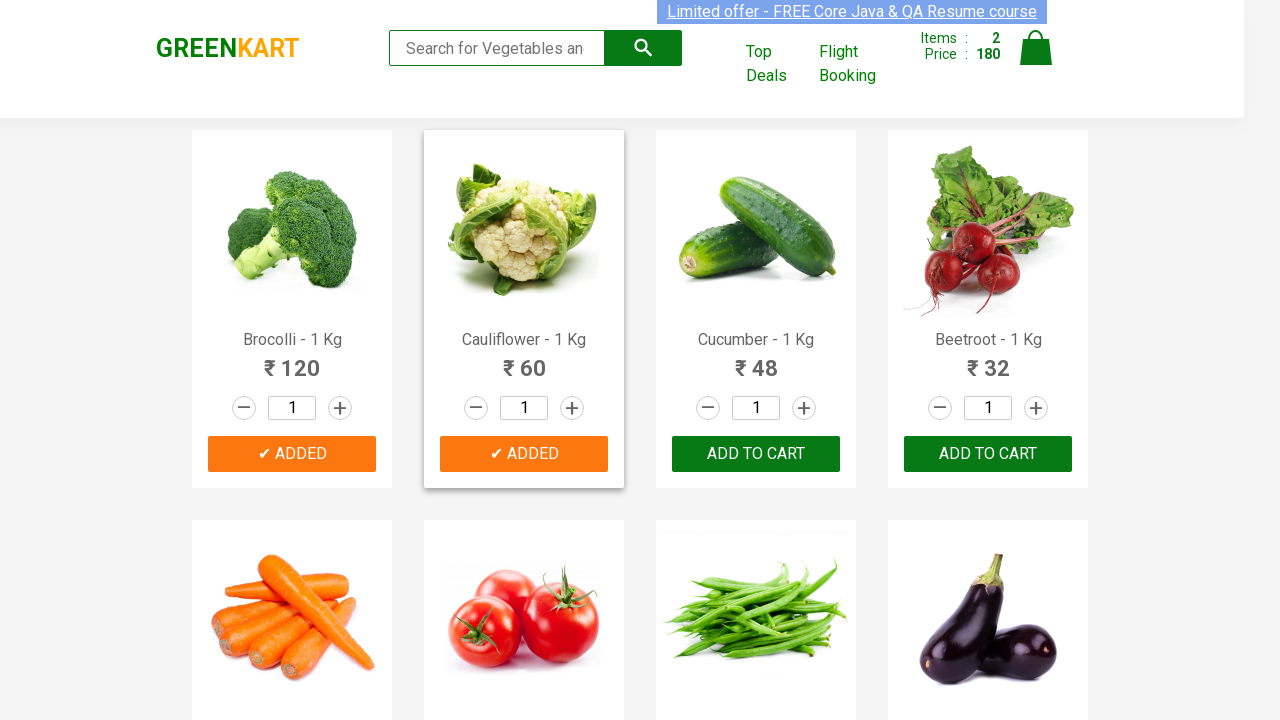

Added Brocolli to cart at (756, 454) on xpath=//div[@class='product-action']//button >> nth=2
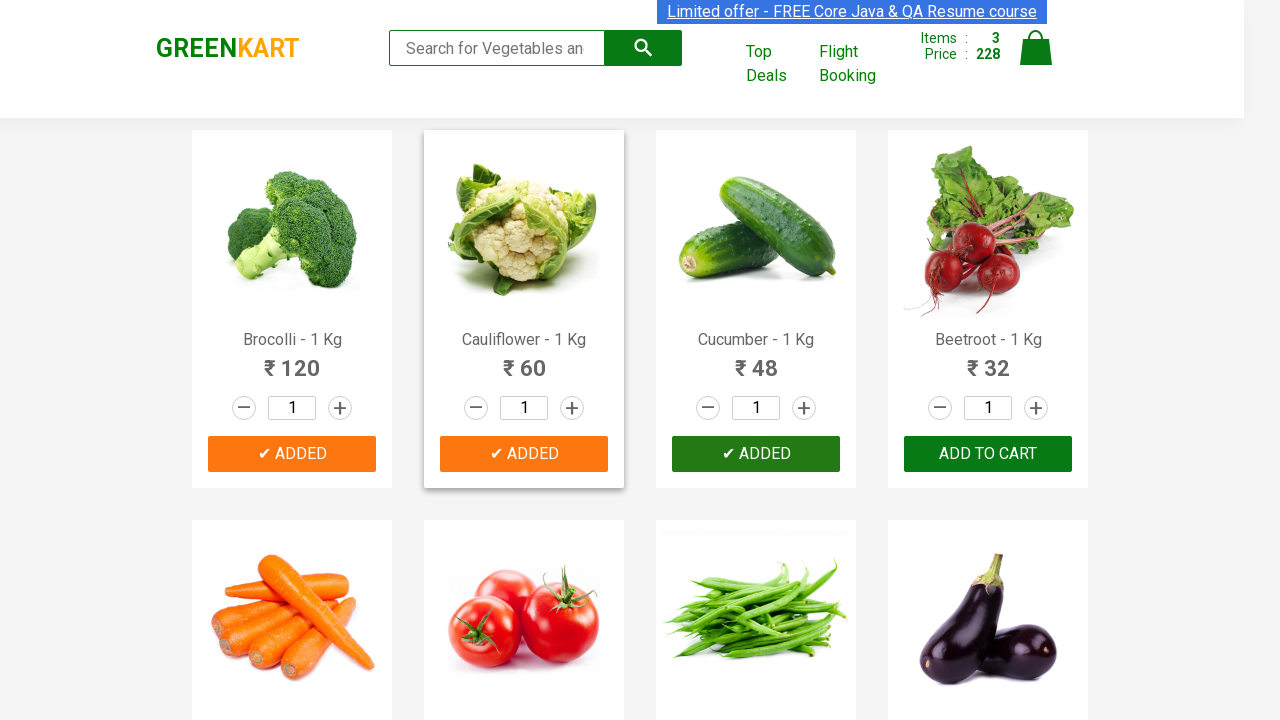

Retrieved product text content: Brocolli - 1 Kg
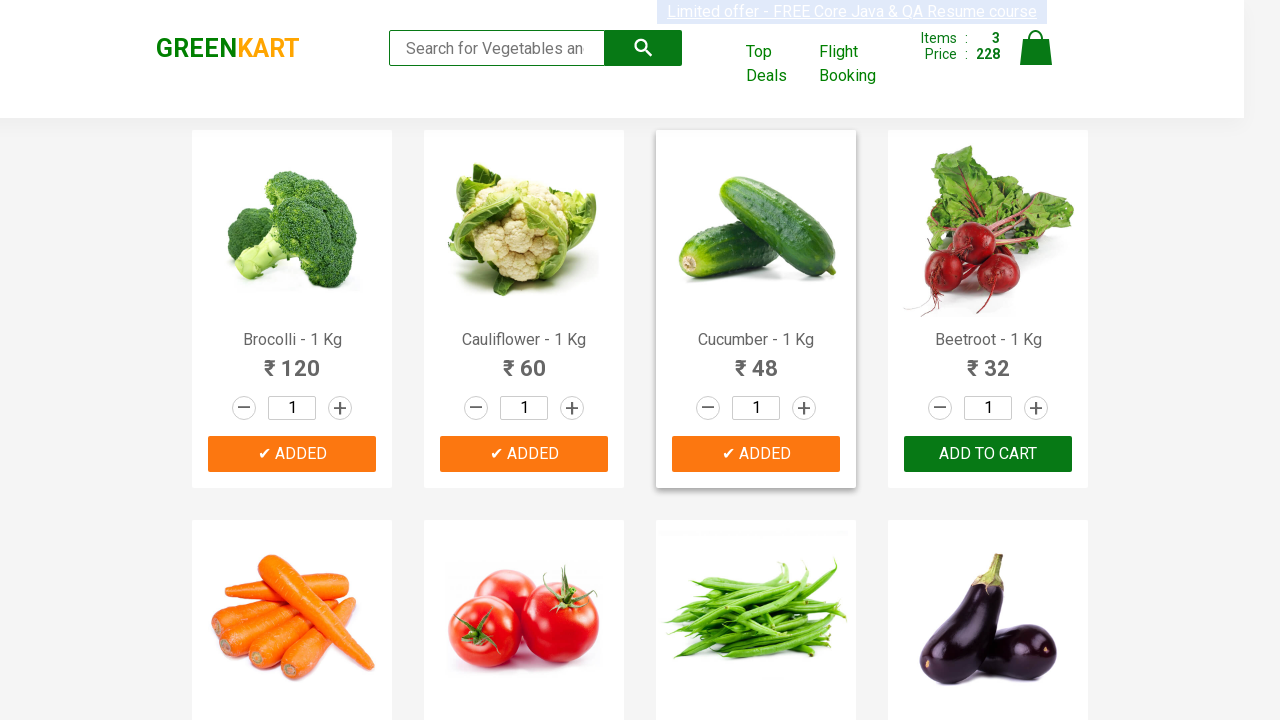

Retrieved add buttons for product: Brocolli
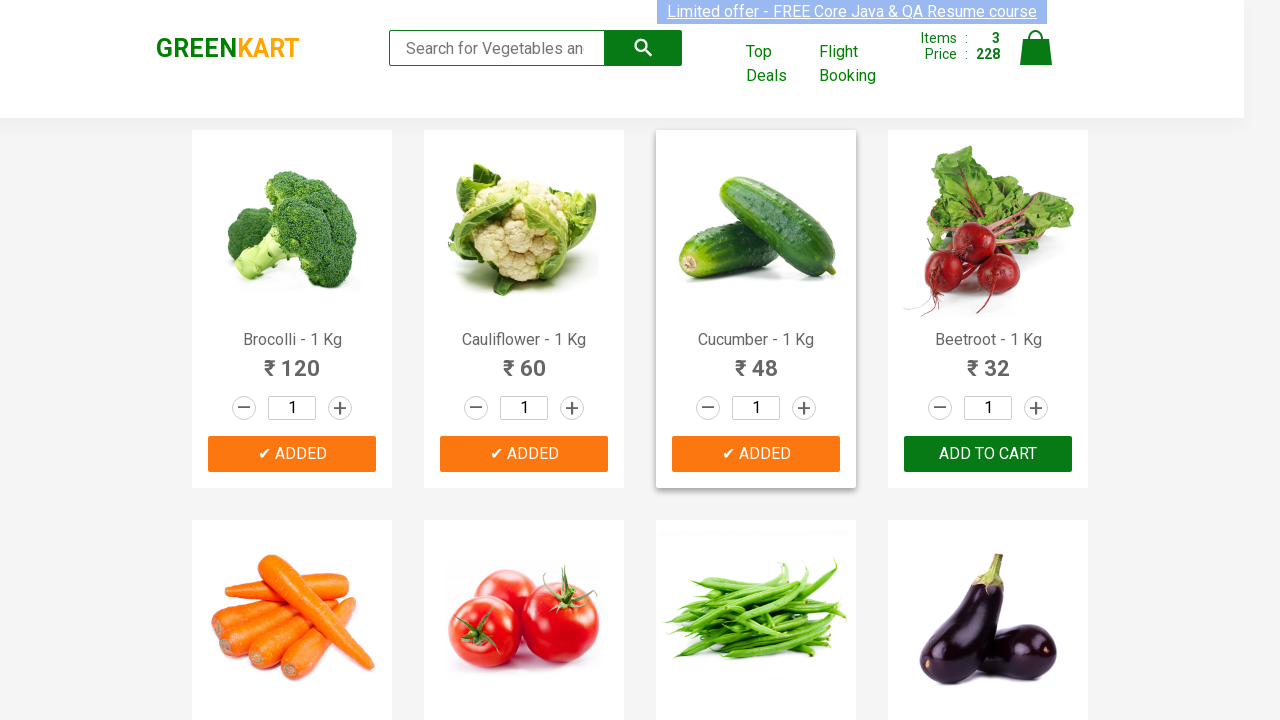

Added Brocolli to cart at (988, 454) on xpath=//div[@class='product-action']//button >> nth=3
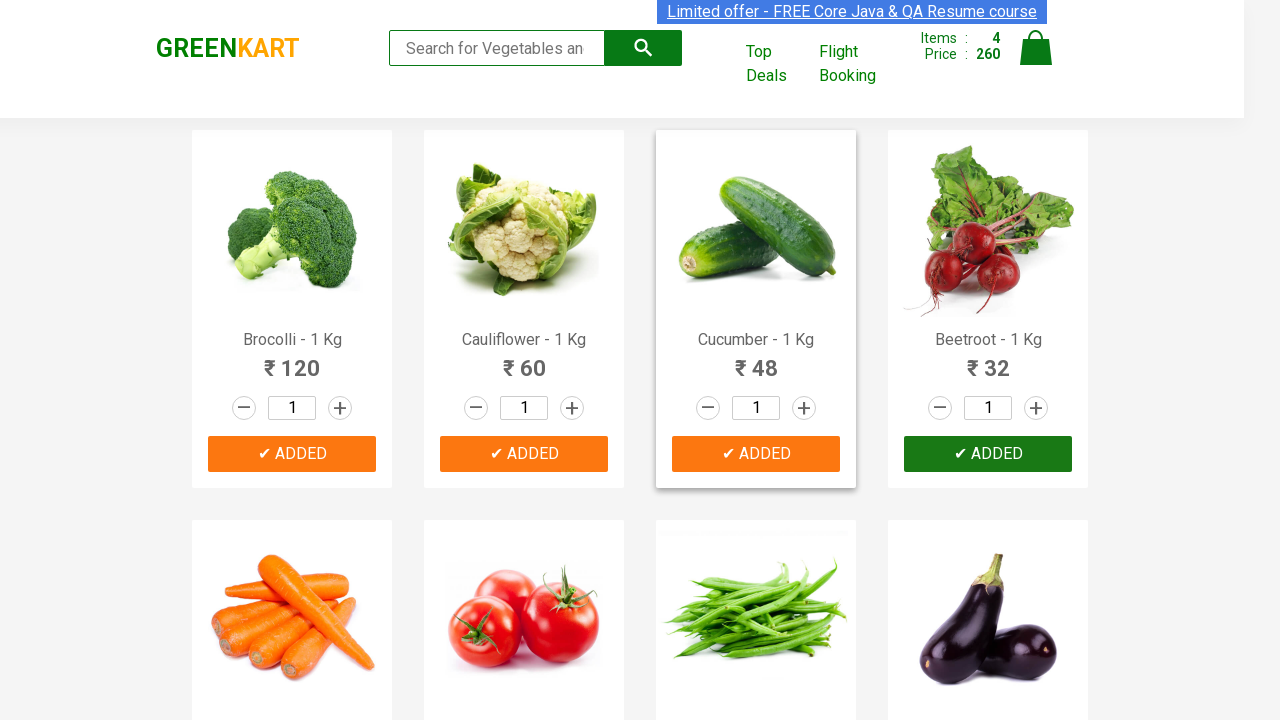

Clicked on cart icon to view shopping cart at (1036, 48) on img[alt='Cart']
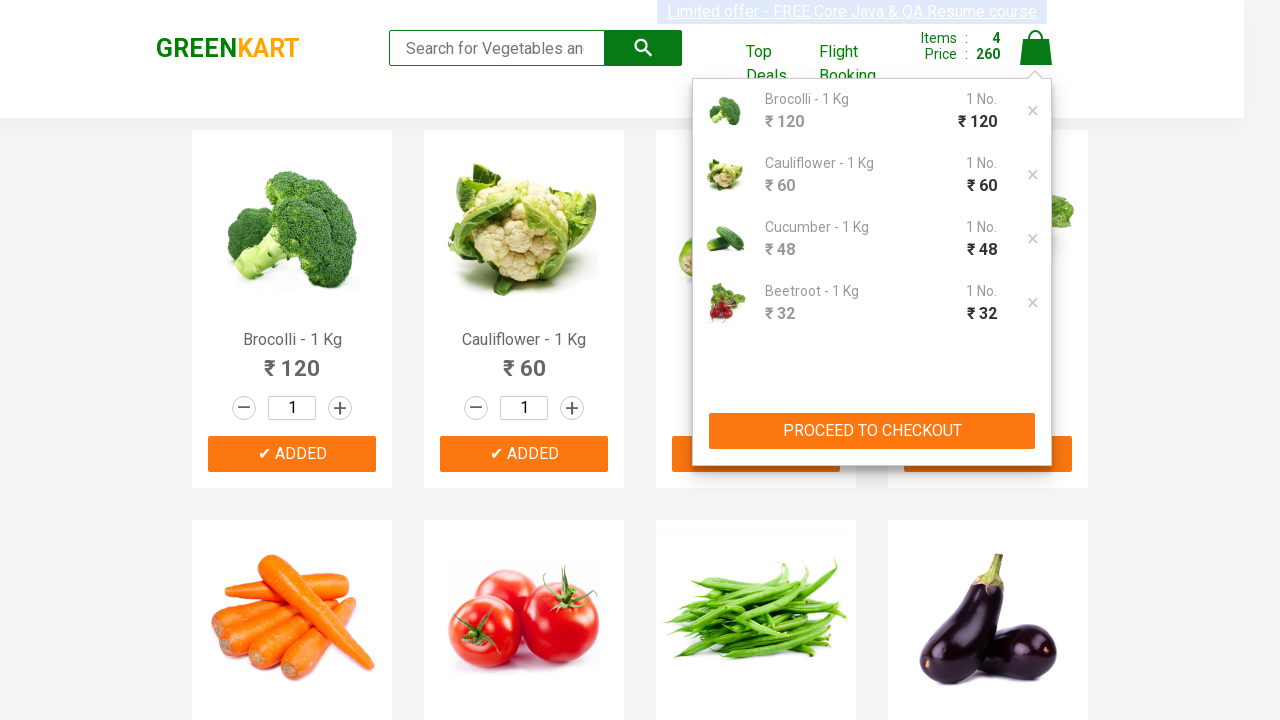

Clicked PROCEED TO CHECKOUT button at (872, 431) on xpath=//button[text()='PROCEED TO CHECKOUT']
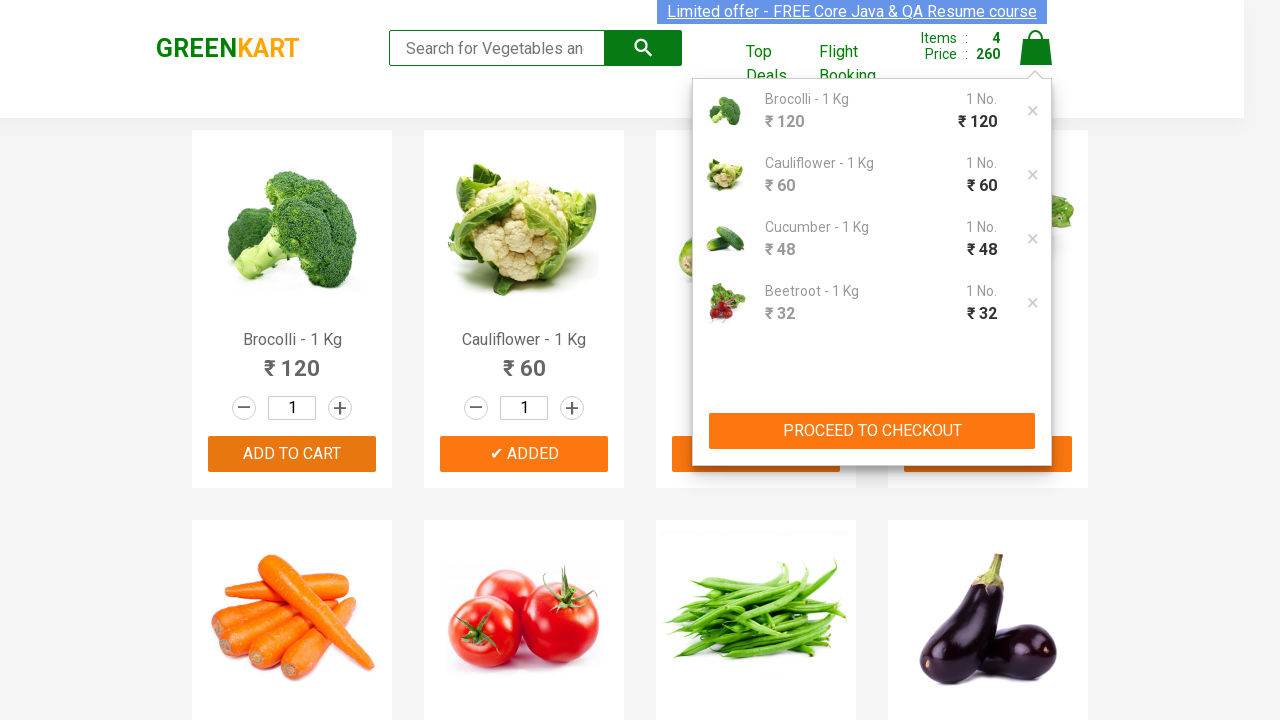

Waited for promo code input field to appear on checkout page
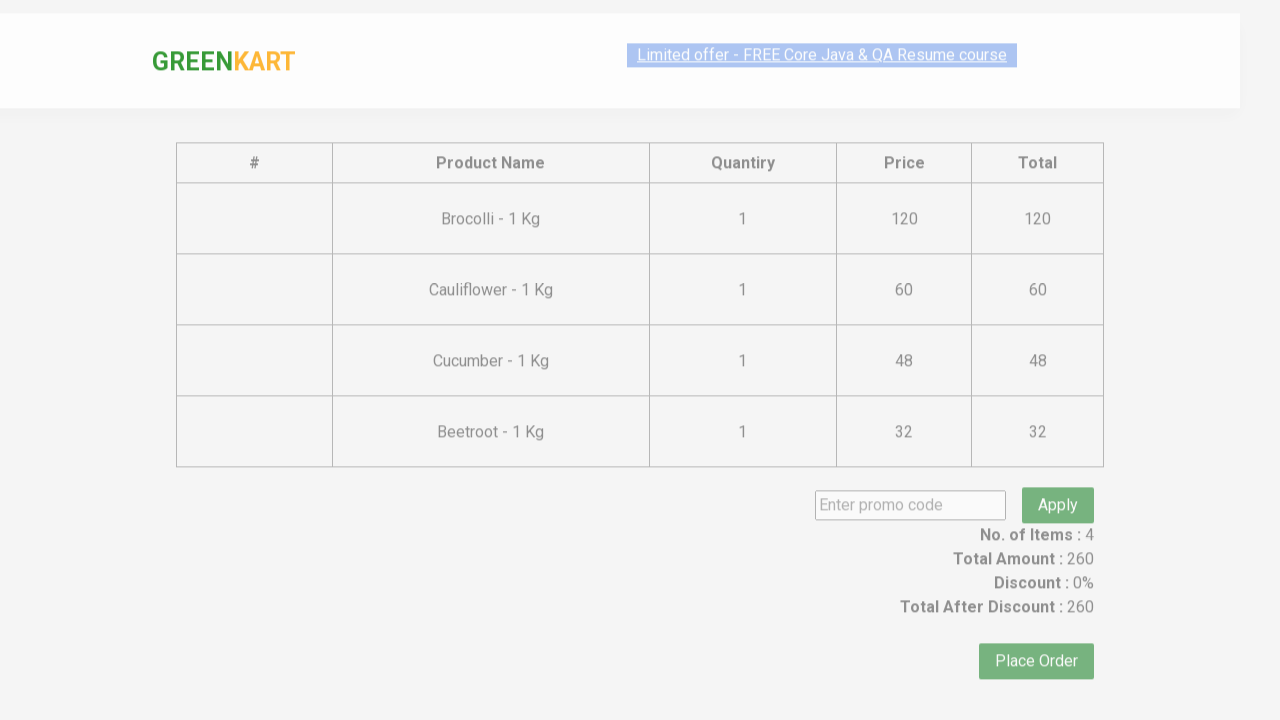

Filled promo code field with 'rahulshettyacademy' on .promoCode
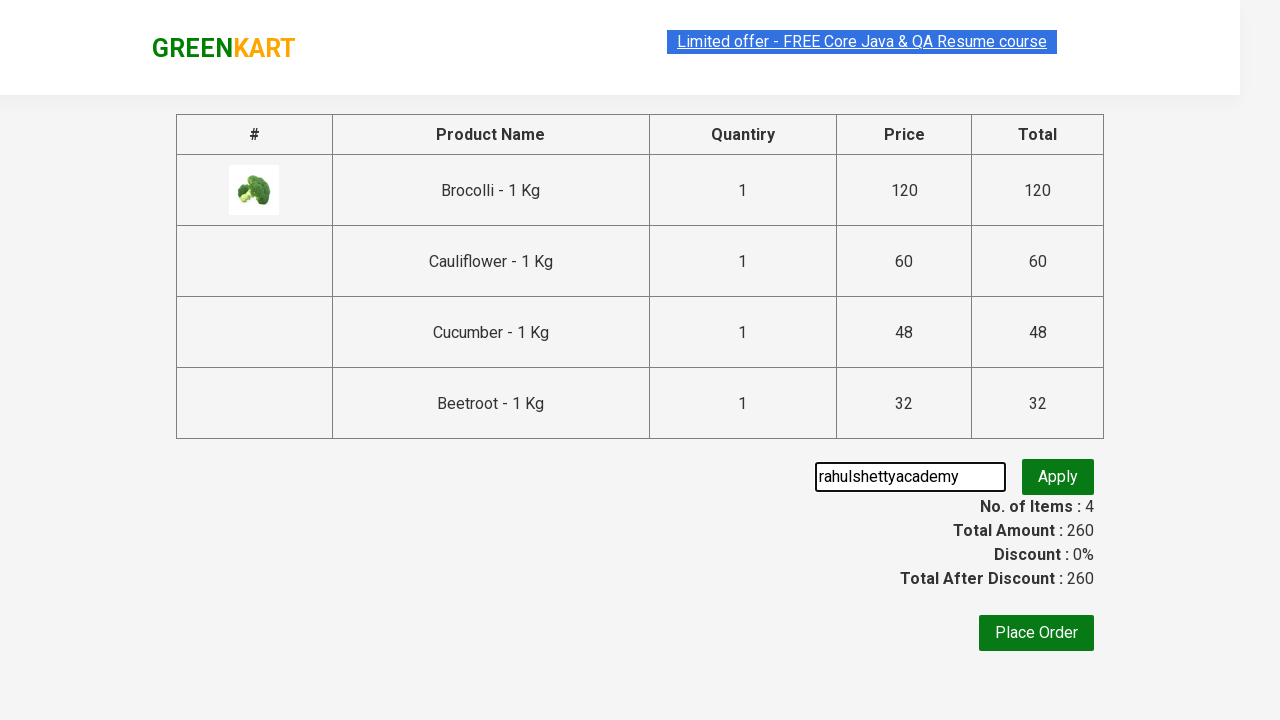

Clicked apply promo code button at (1058, 477) on .promoBtn
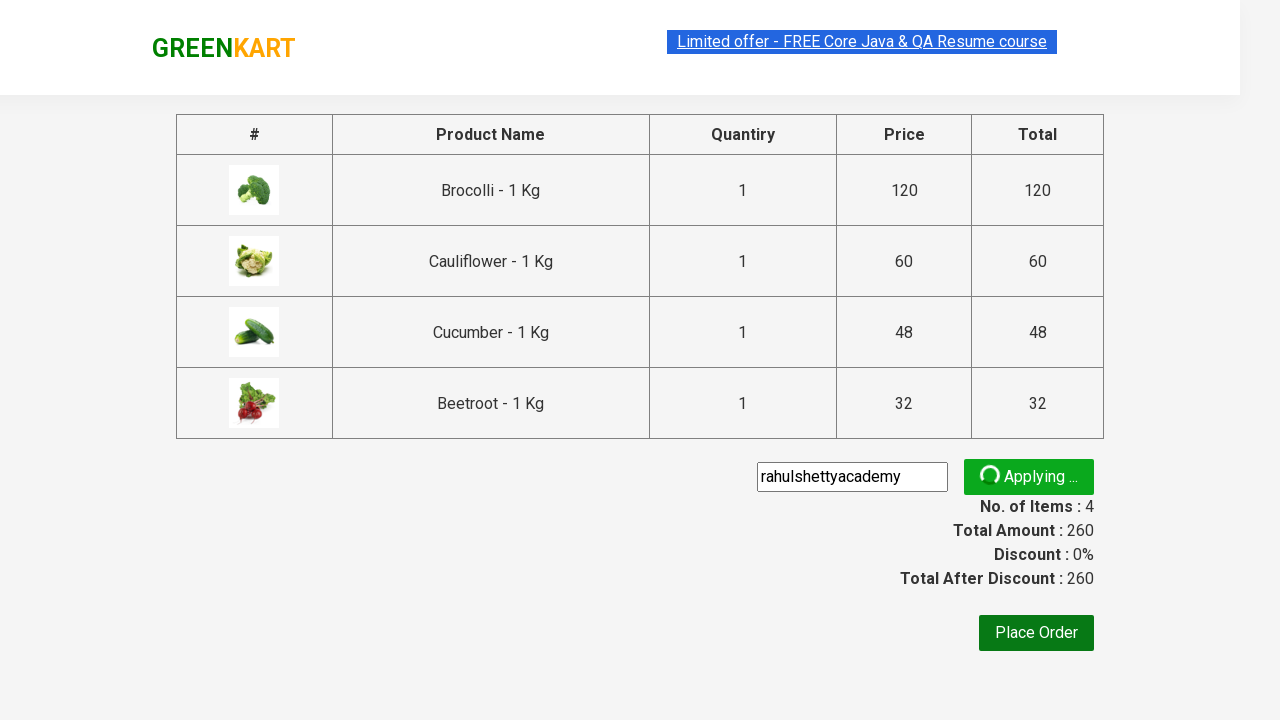

Promo code successfully applied and info message displayed
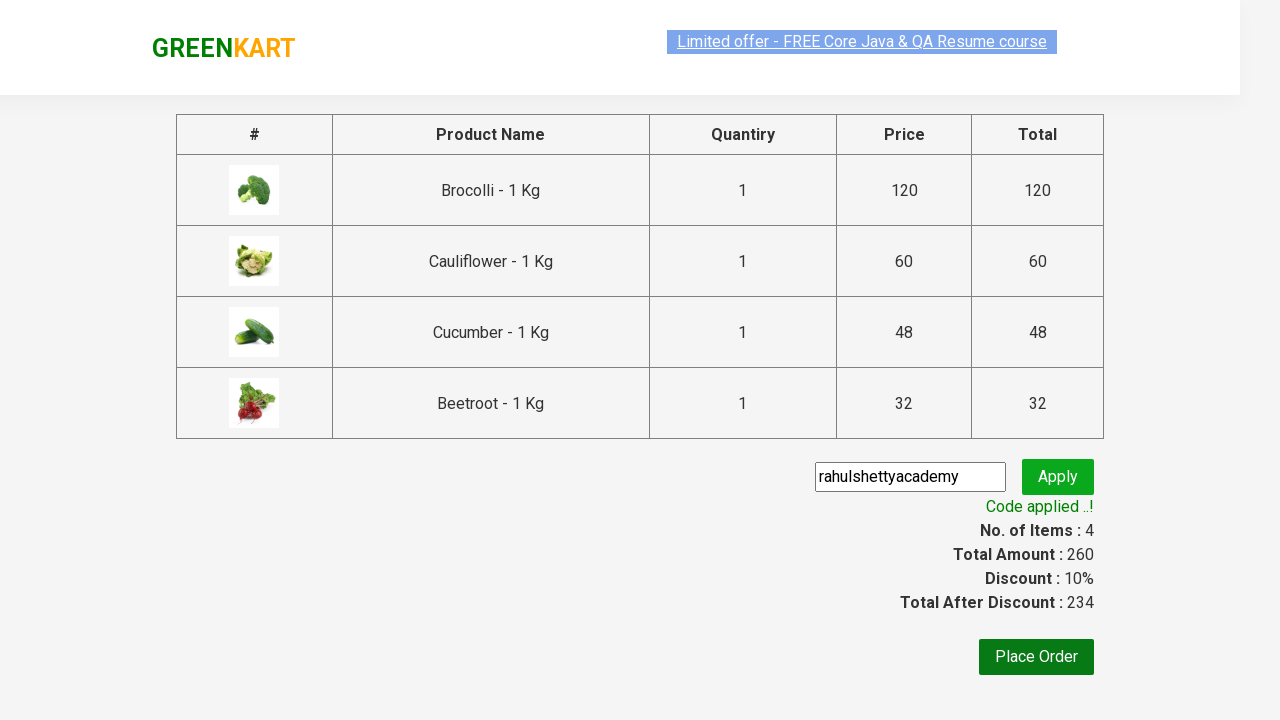

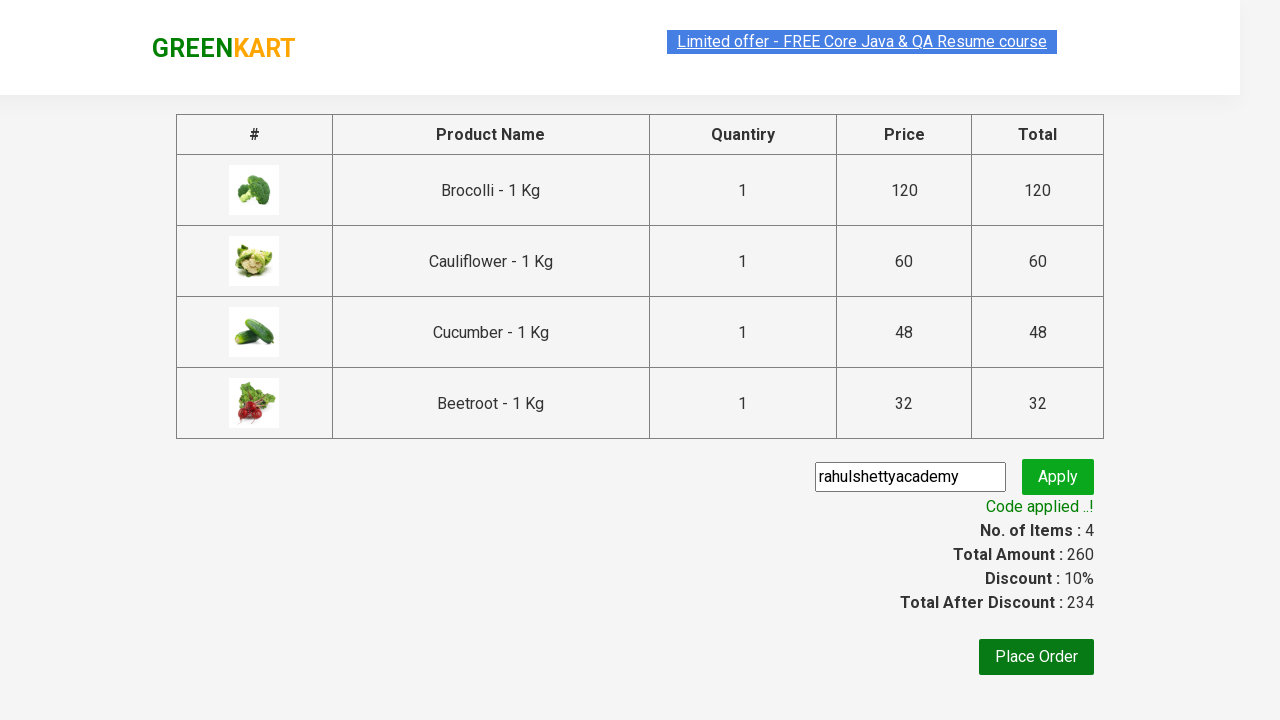